Tests responsive design behavior by checking menu toggle button visibility before and after resizing the browser window to a smaller dimension (700x700).

Starting URL: https://cms.demo.katalon.com/

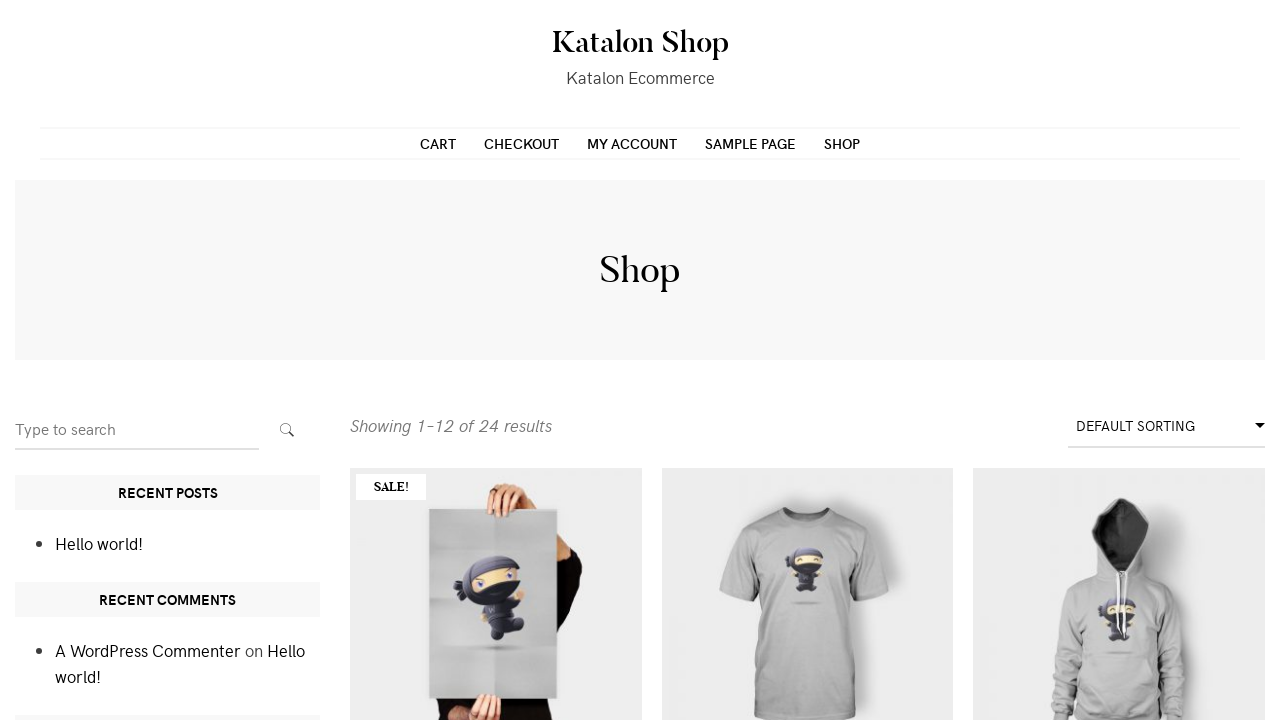

Checked menu toggle button visibility at maximized window size
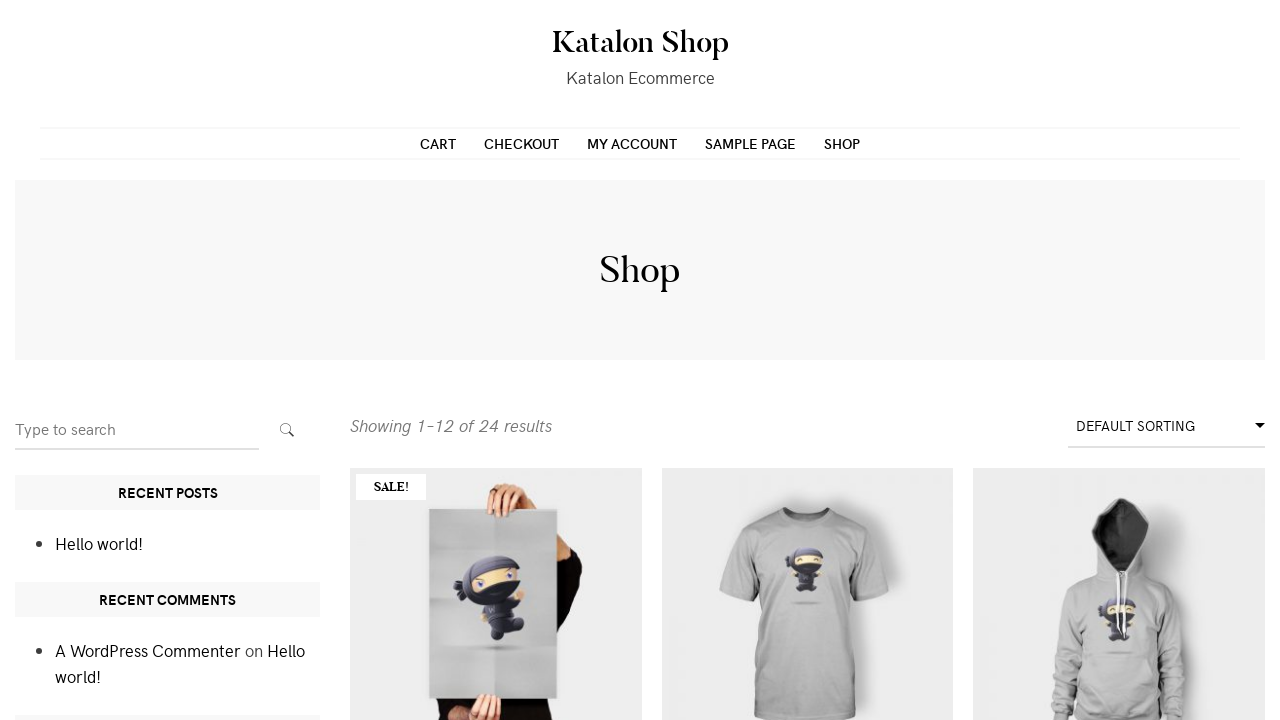

Resized browser window to 700x700 pixels
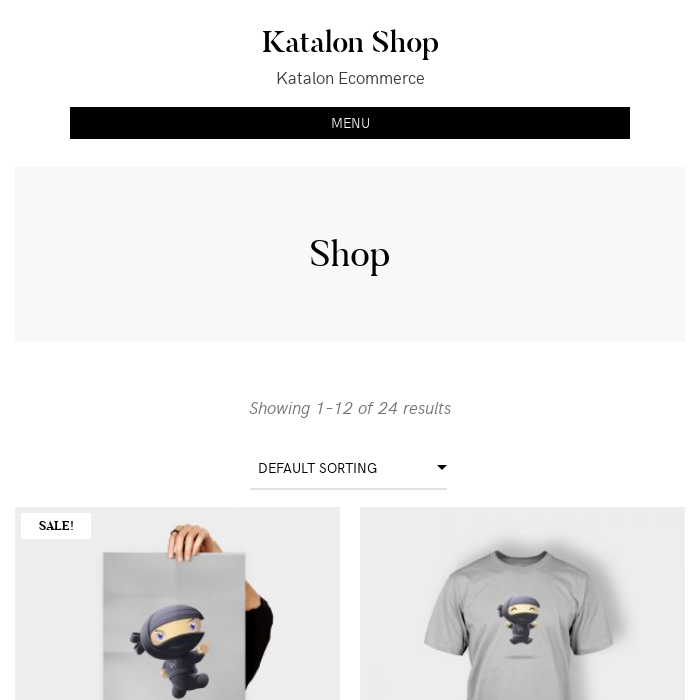

Checked menu toggle button visibility after resizing to 700x700
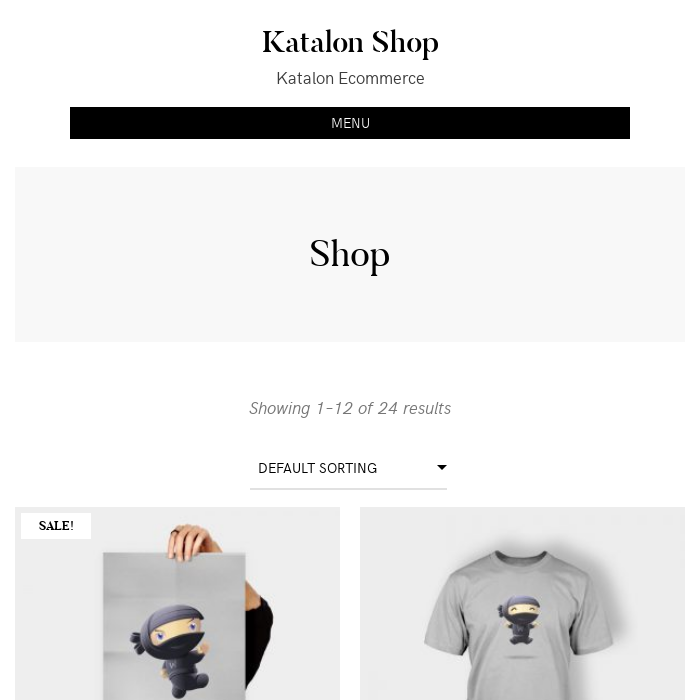

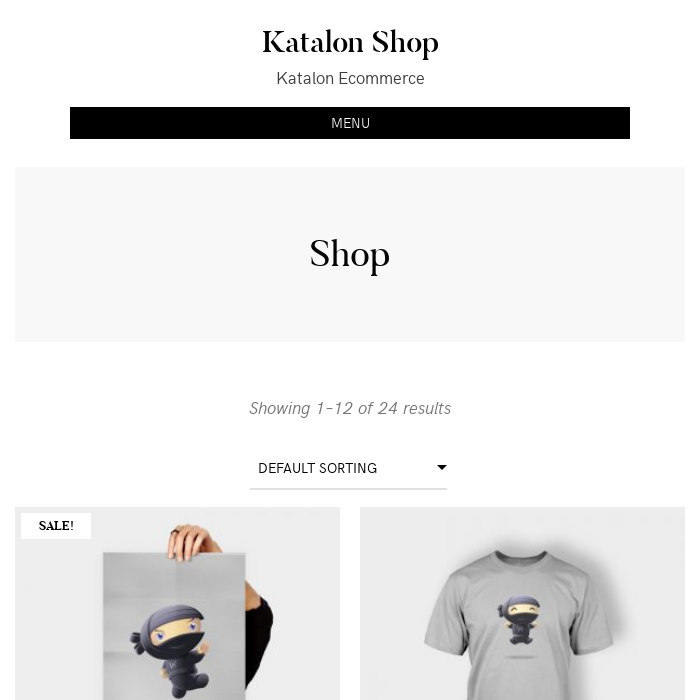